Tests searchable dropdown by typing country names and selecting them from filtered results

Starting URL: https://react.semantic-ui.com/maximize/dropdown-example-search-selection/

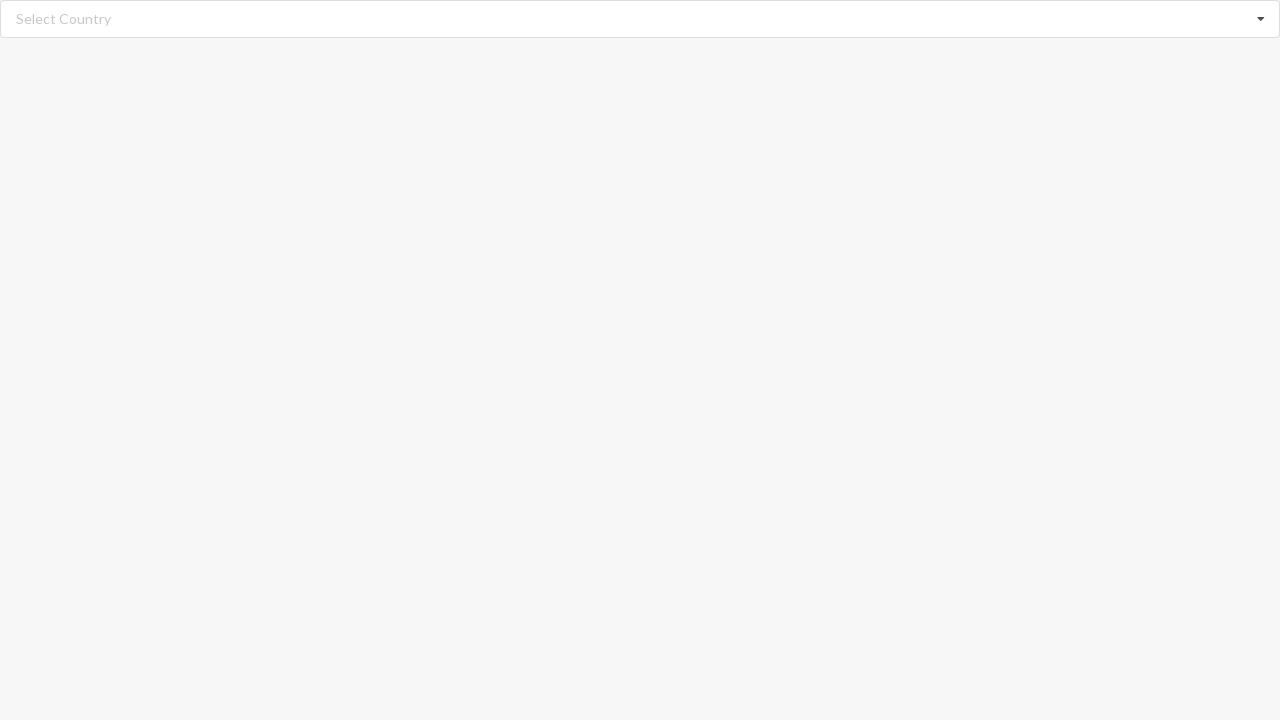

Filled search field with 'Angola' on input.search
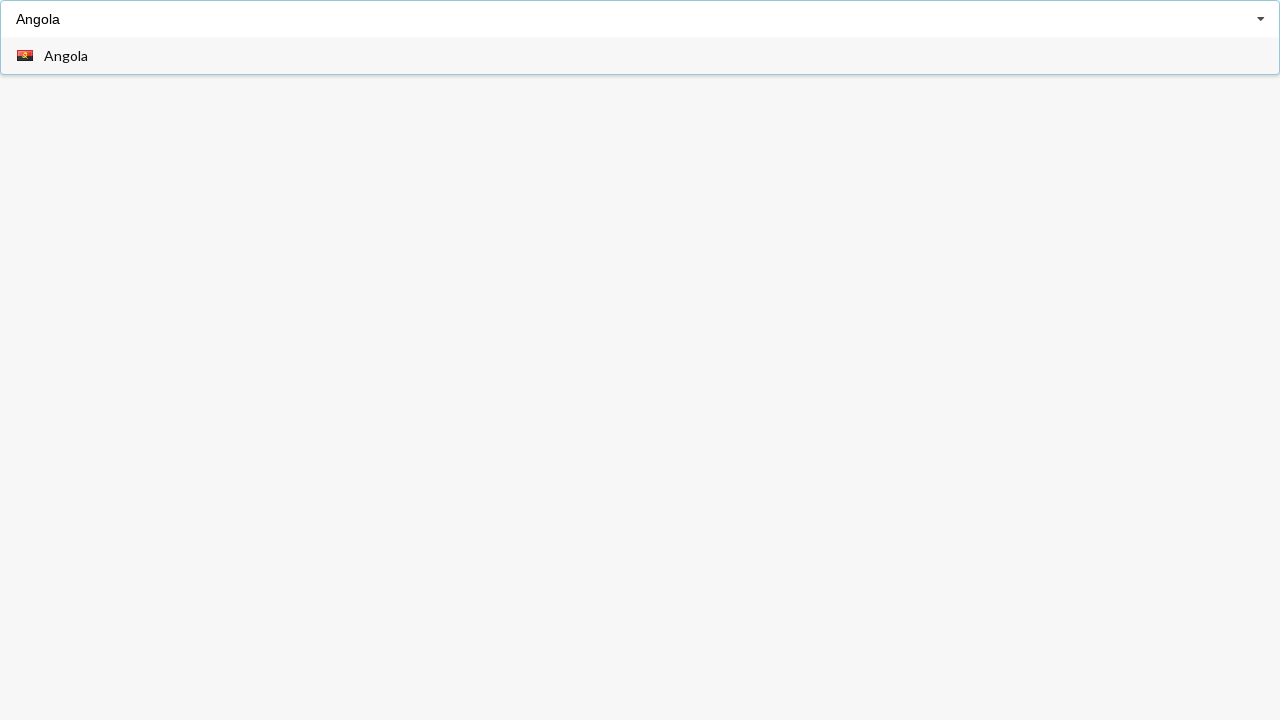

Waited for dropdown results to appear
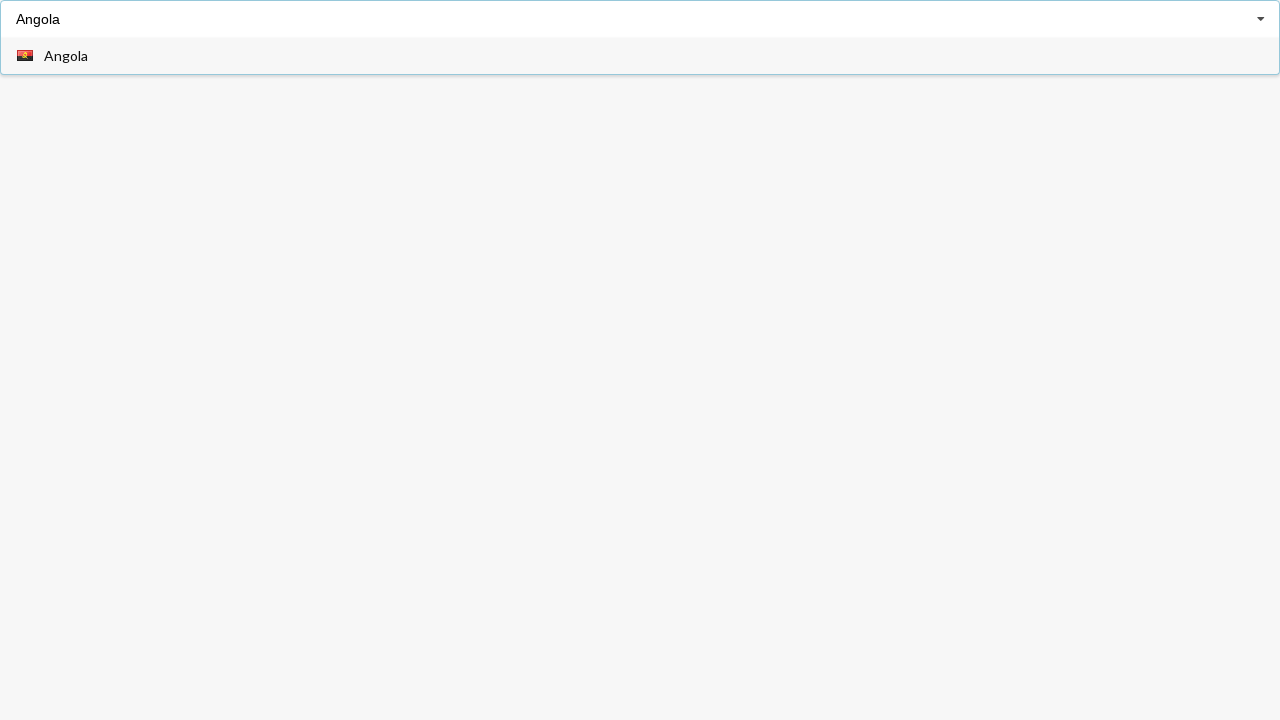

Clicked on Angola option from filtered results at (66, 56) on span.text:has-text('Angola')
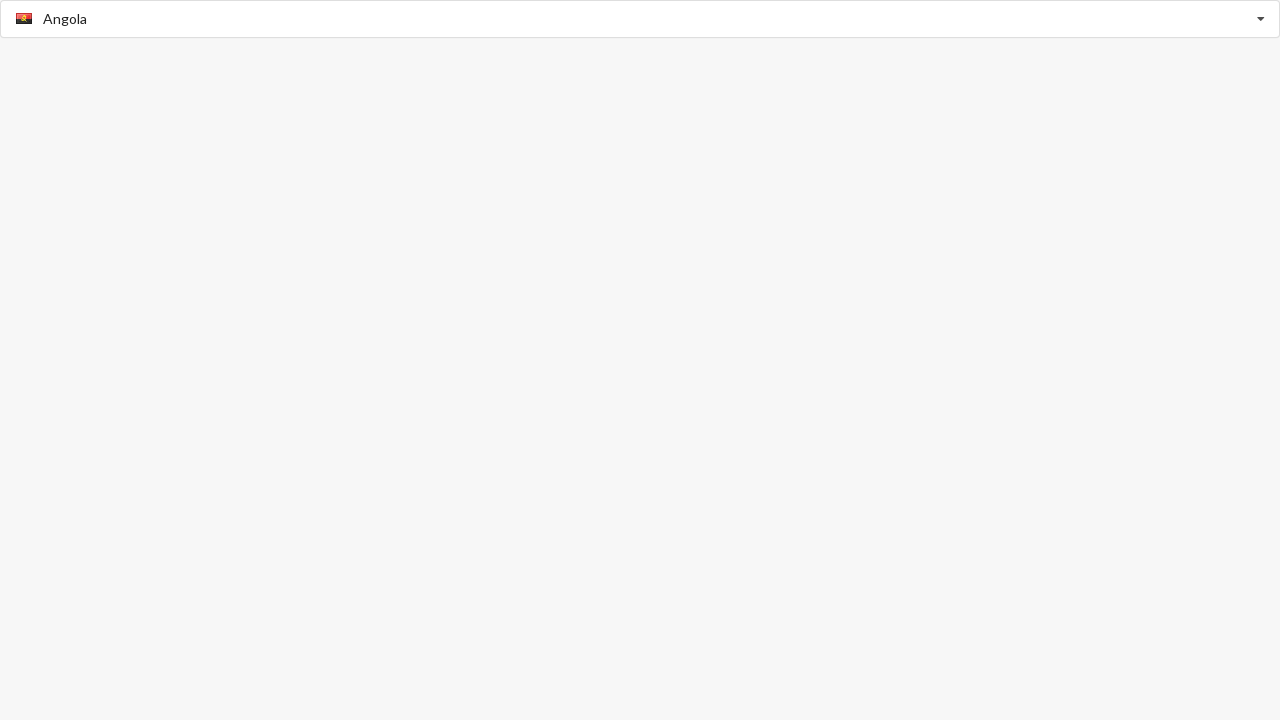

Verified Angola is selected in dropdown
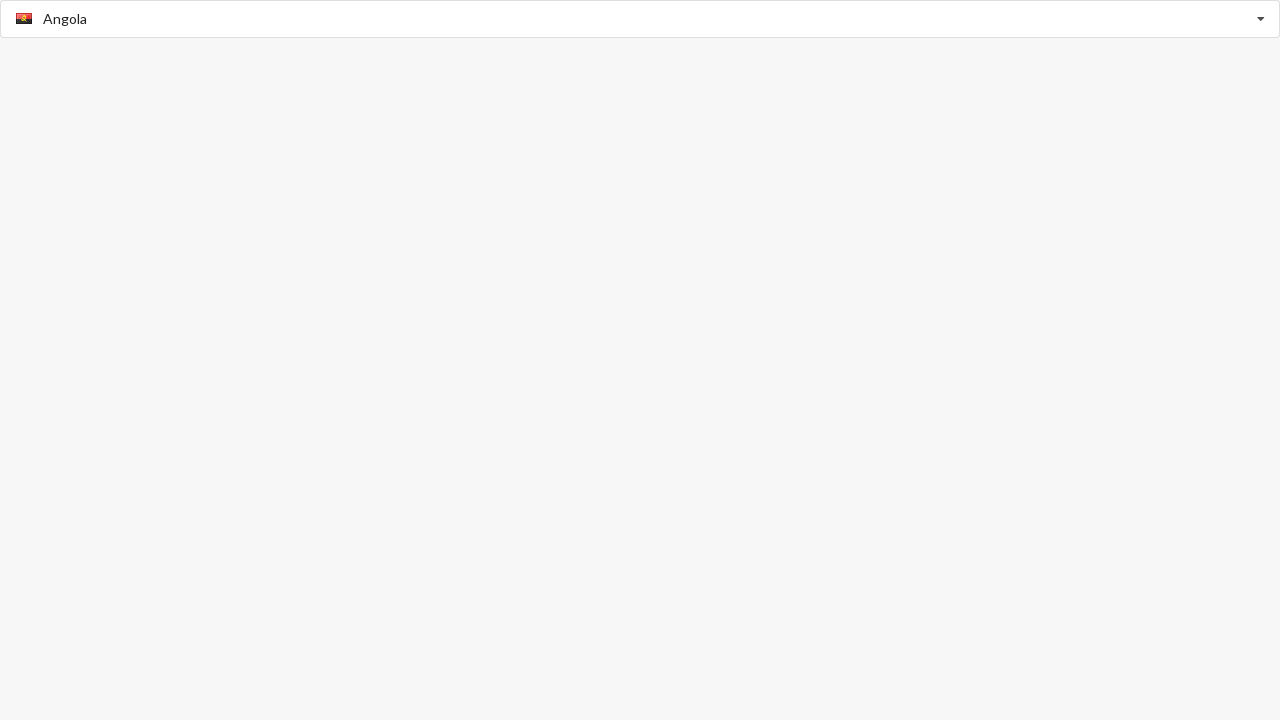

Filled search field with 'Belgium' on input.search
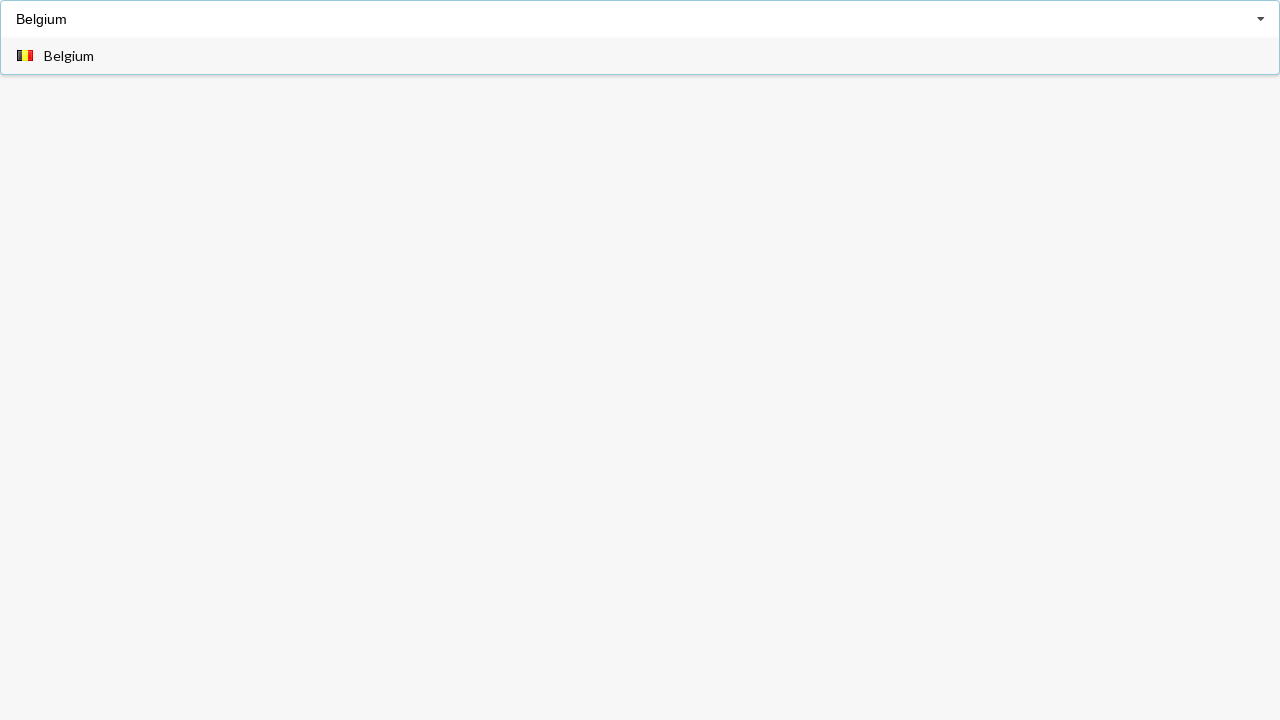

Waited for dropdown results to appear
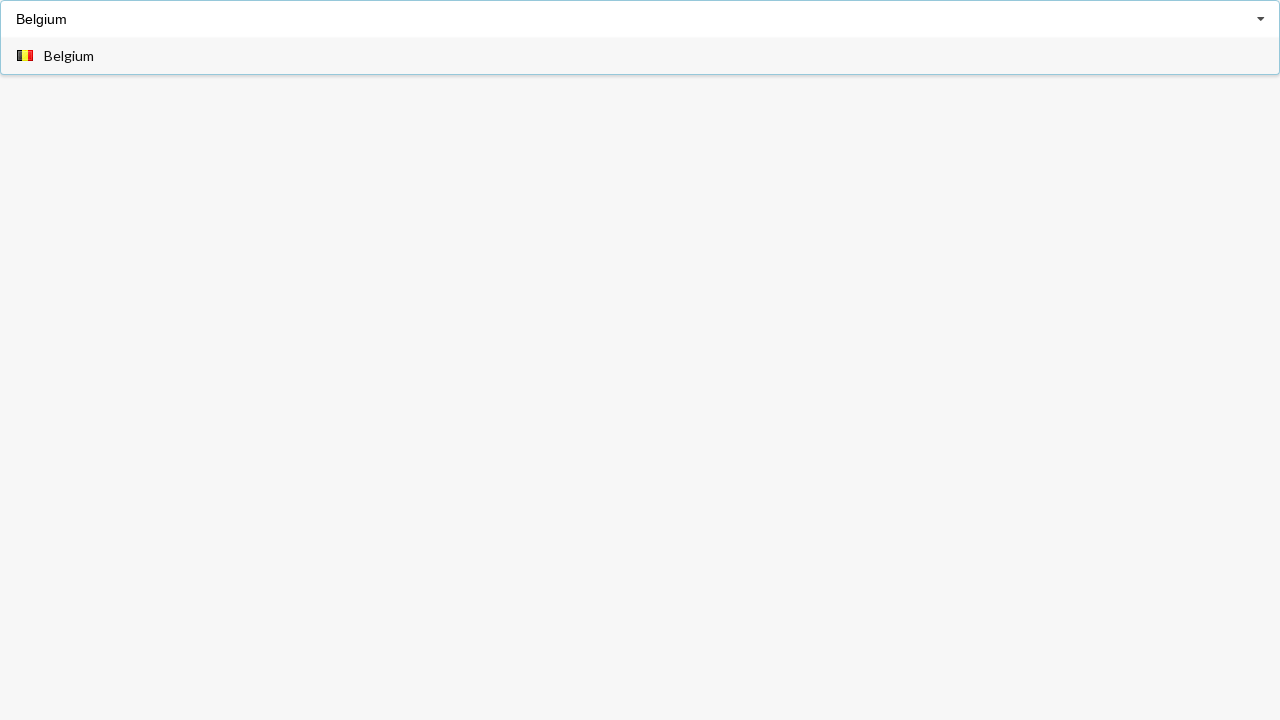

Clicked on Belgium option from filtered results at (69, 56) on span.text:has-text('Belgium')
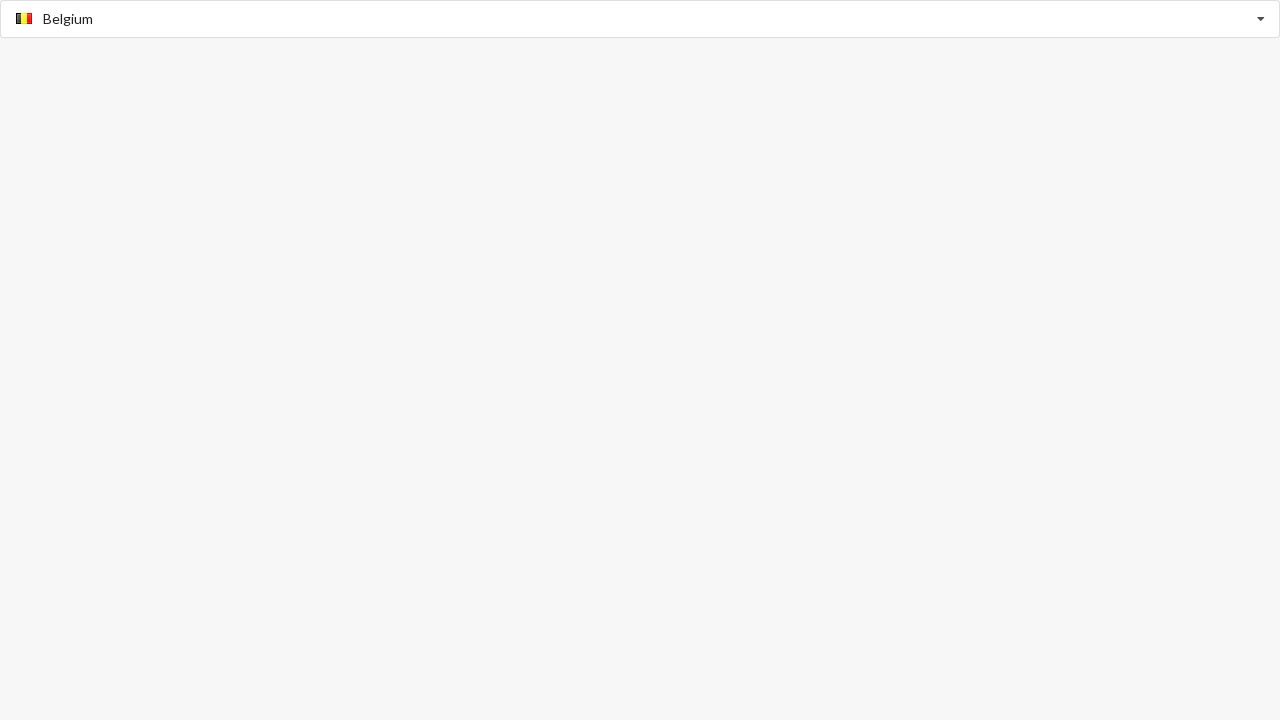

Verified Belgium is selected in dropdown
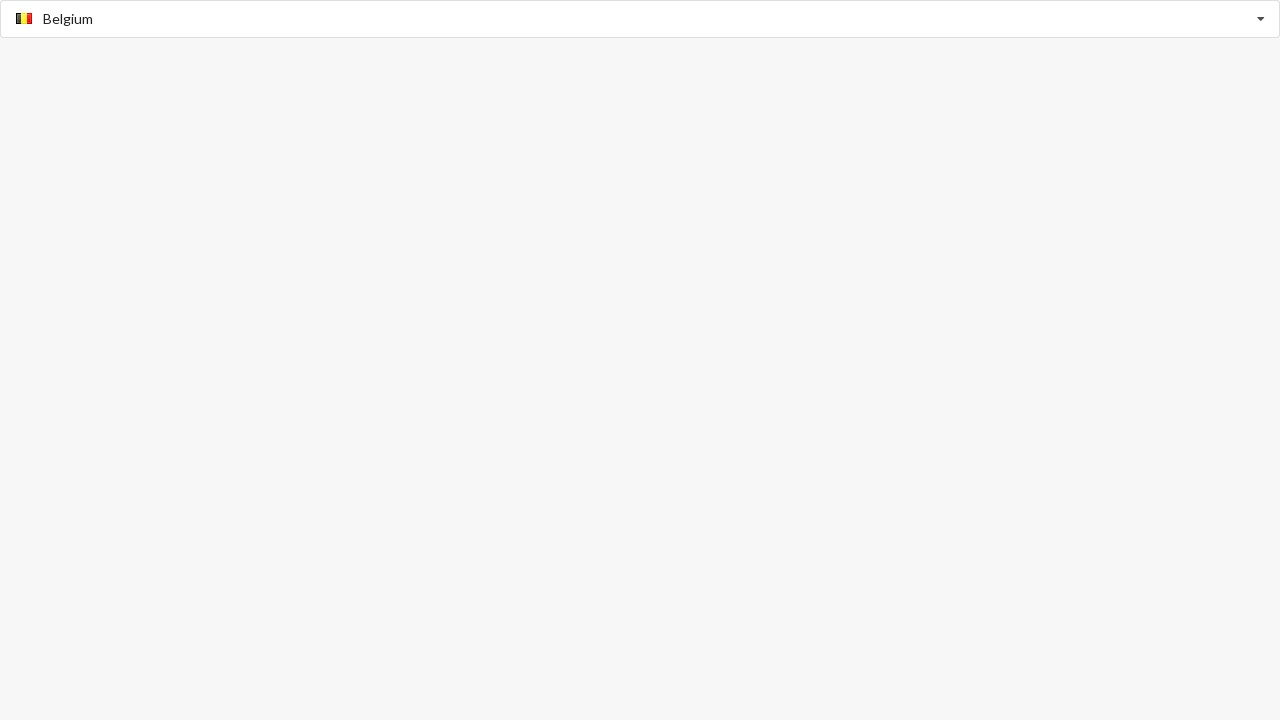

Filled search field with 'Australia' on input.search
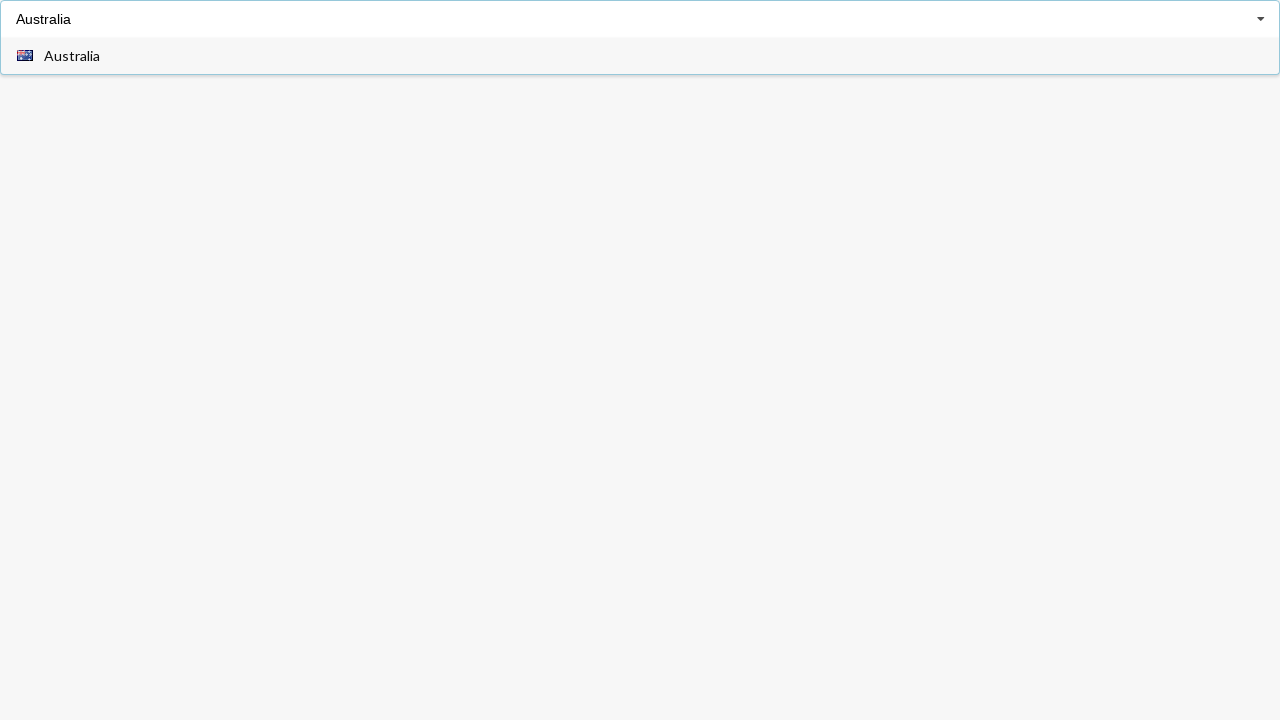

Waited for dropdown results to appear
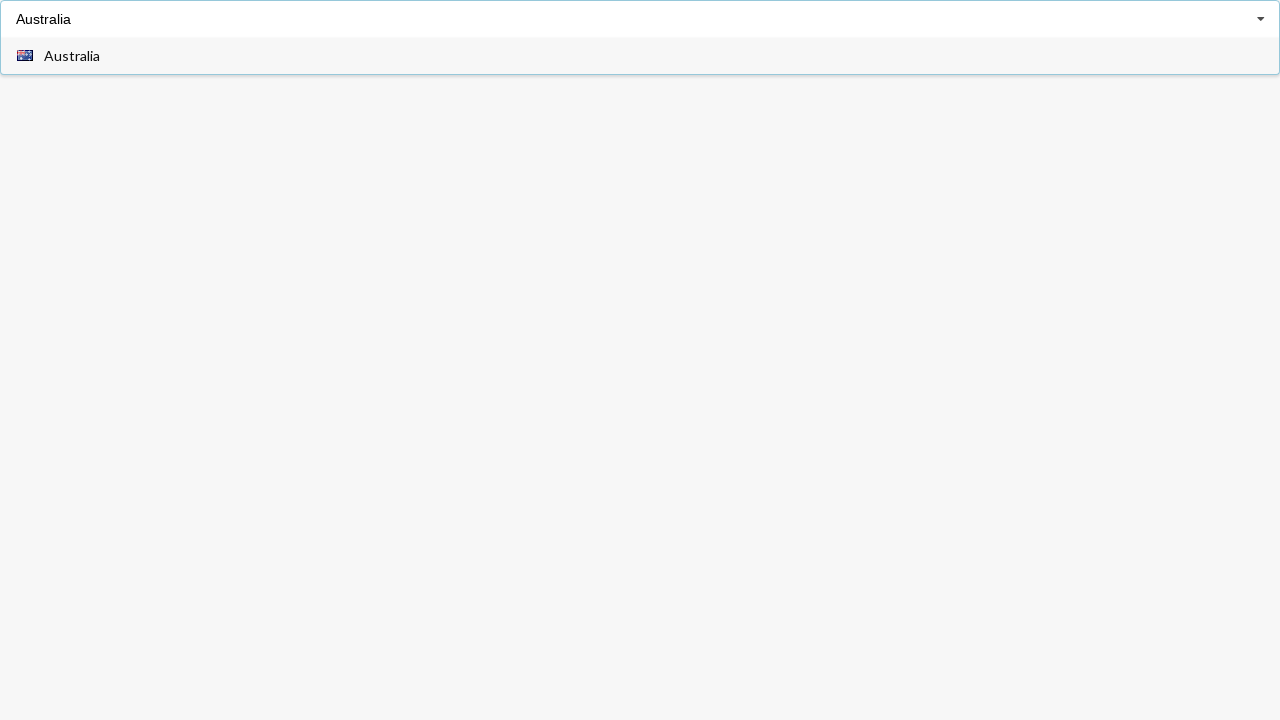

Clicked on Australia option from filtered results at (72, 56) on span.text:has-text('Australia')
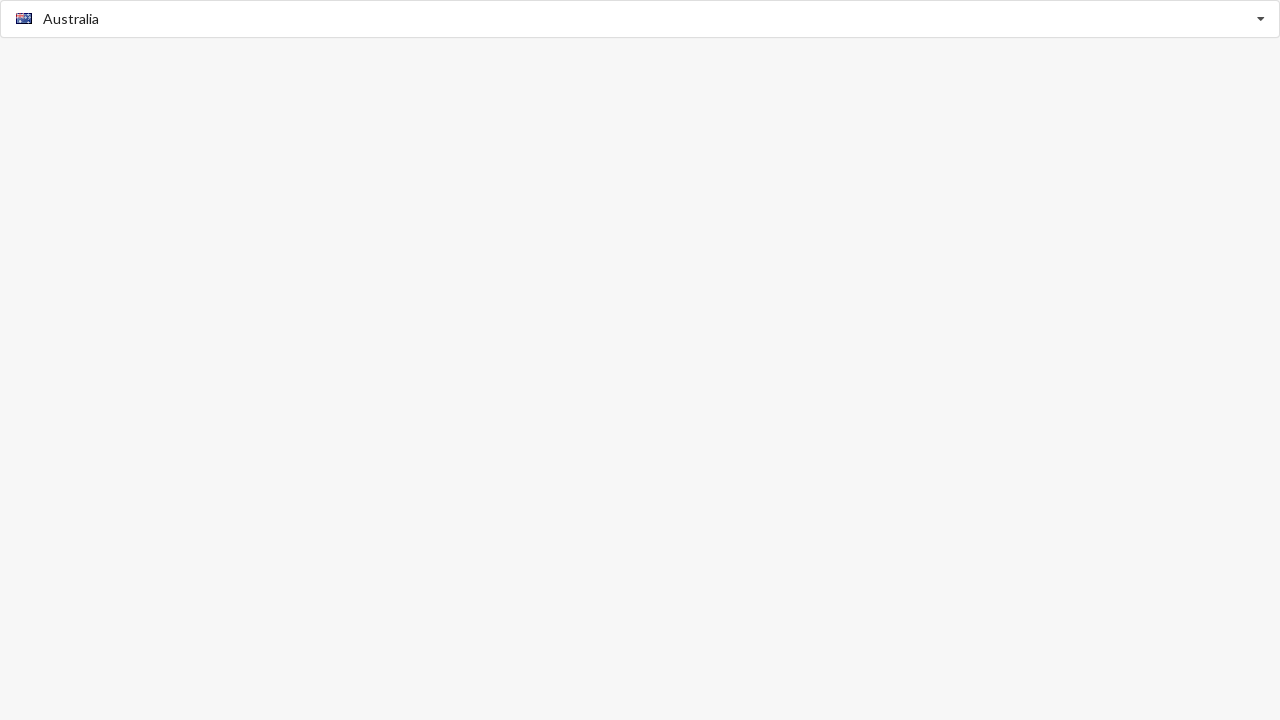

Verified Australia is selected in dropdown
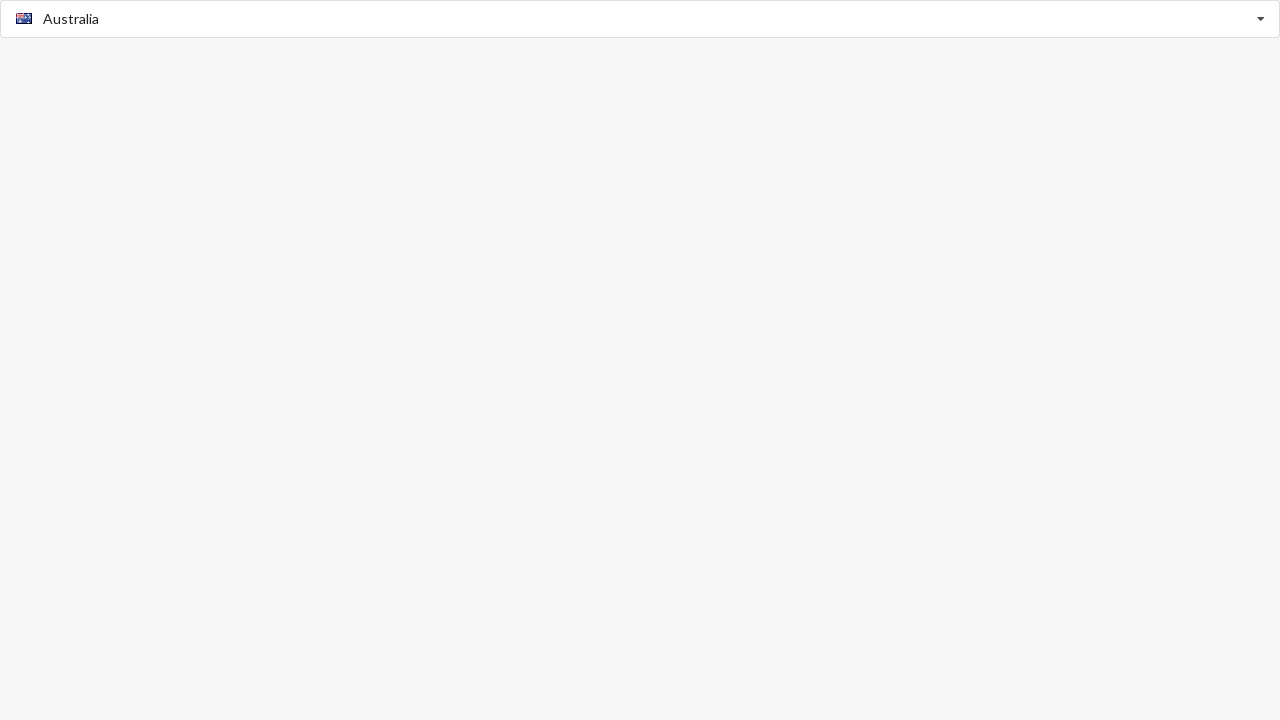

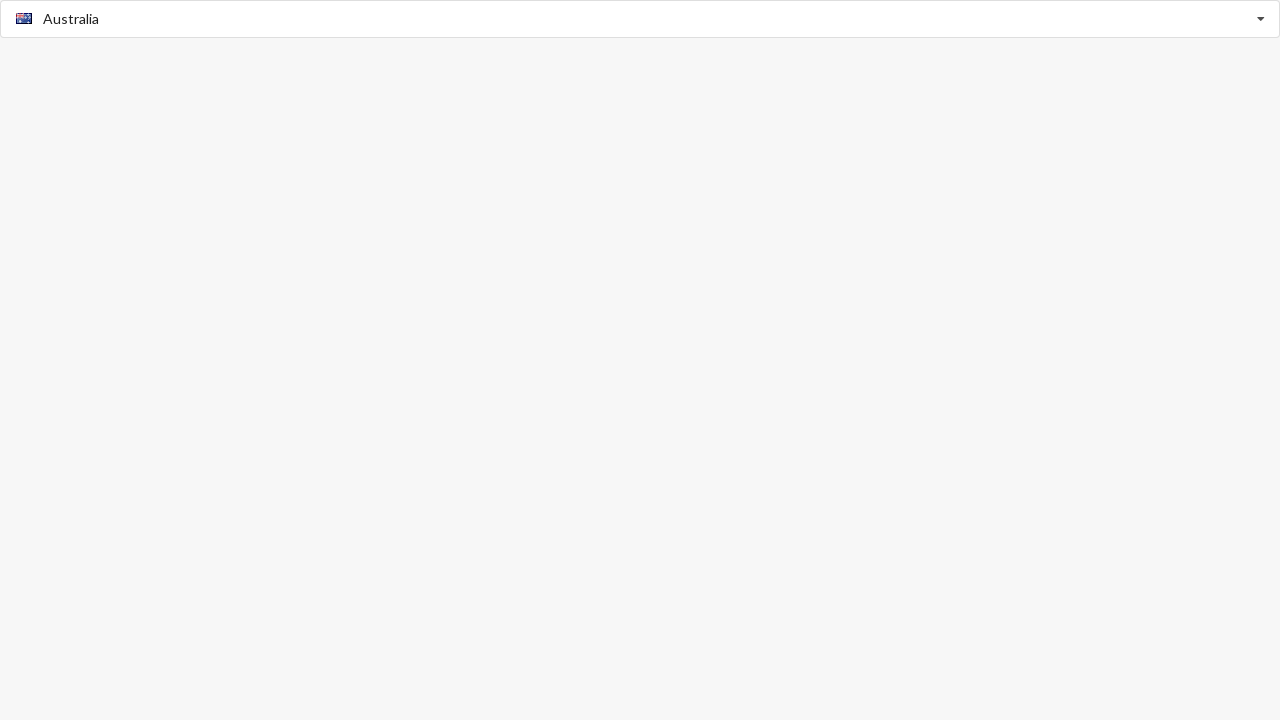